Tests a basic HTML form by filling out username, password, comments fields, selecting checkboxes and radio buttons, then submitting the form.

Starting URL: https://testpages.herokuapp.com/styled/basic-html-form-test.html

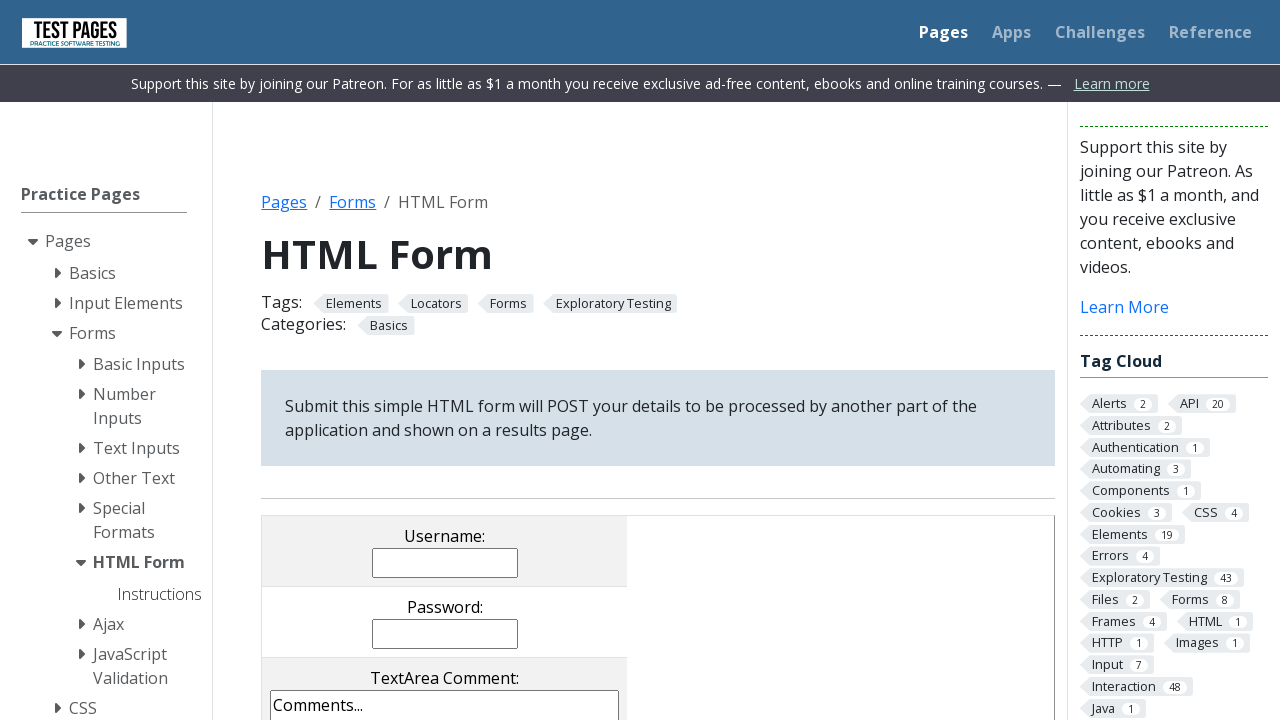

Navigated to HerokuForms test page
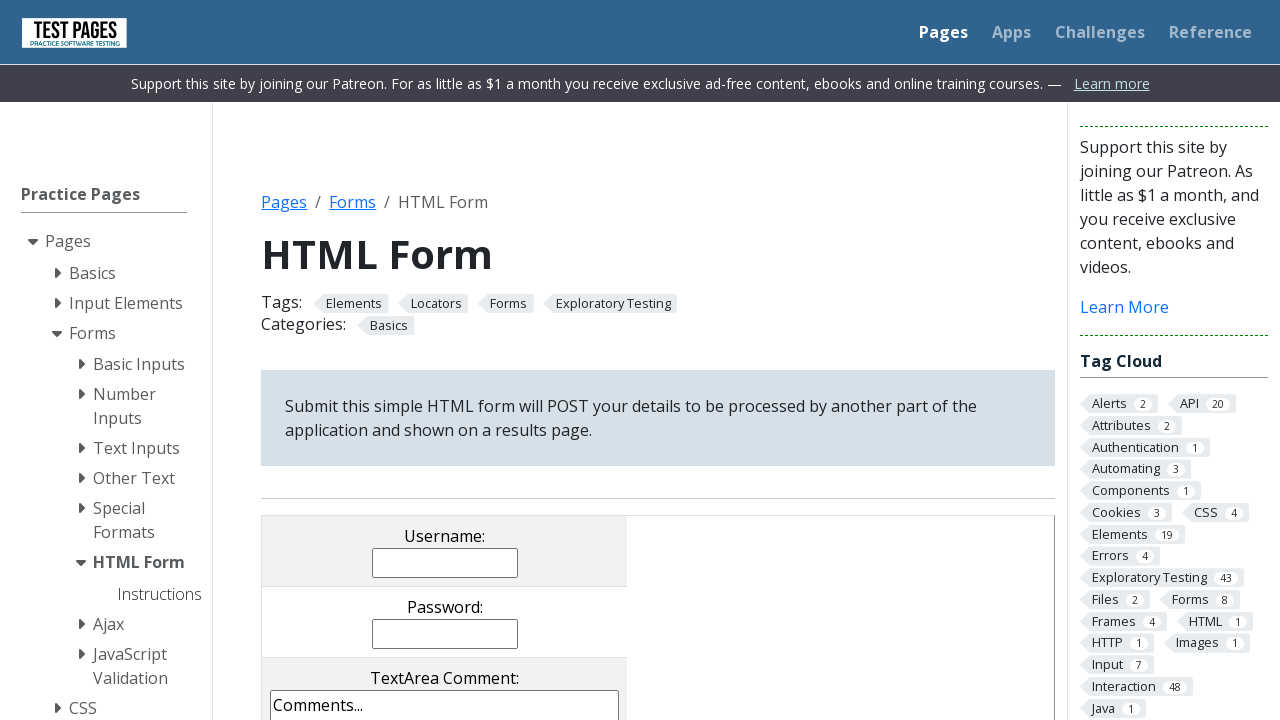

Filled username field with 'John Smith' on input[name='username']
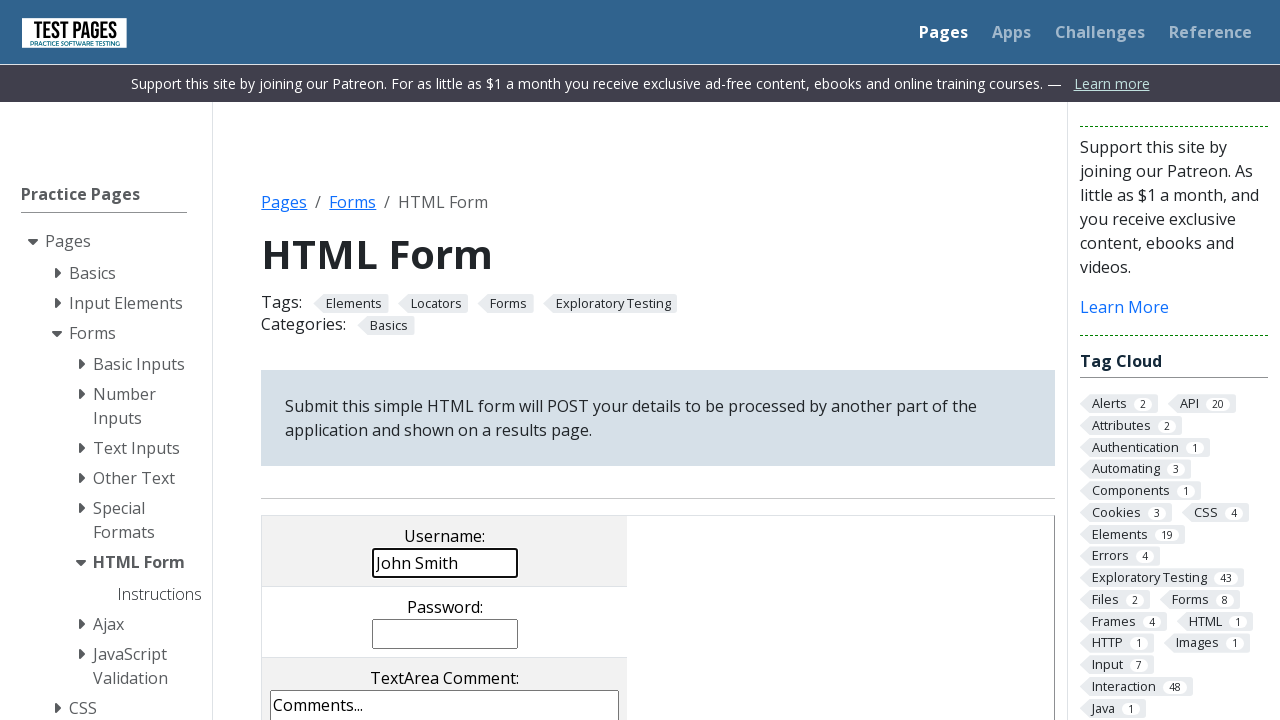

Filled password field with 'securepass456' on input[name='password']
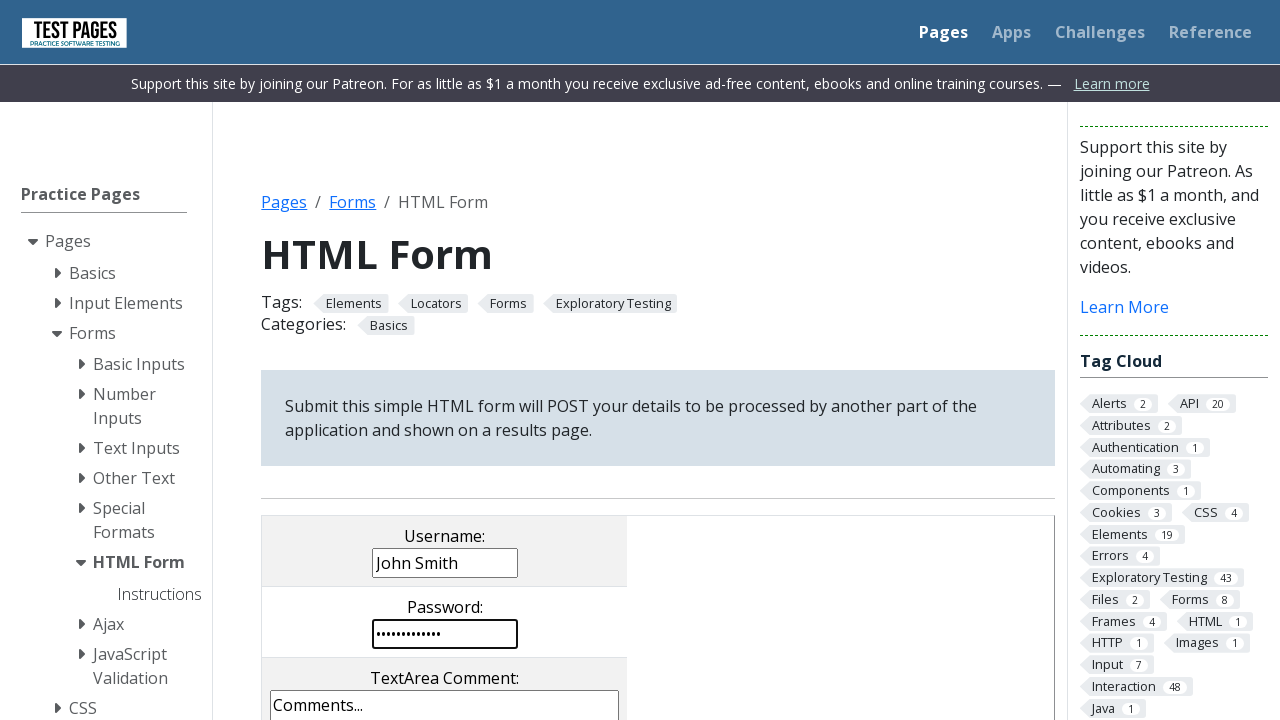

Filled comments field with test comment on textarea[name='comments']
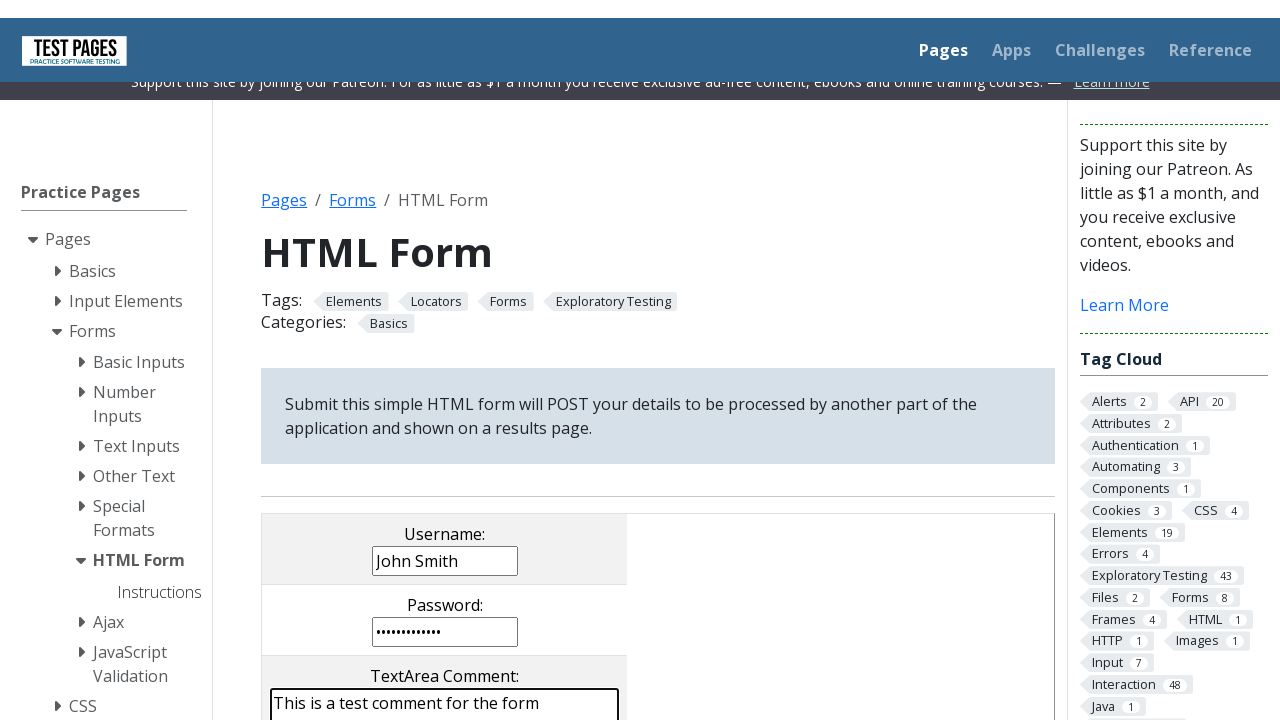

Clicked first checkbox at (299, 360) on xpath=//*[@id='HTMLFormElements']/table/tbody/tr[5]/td/input[1]
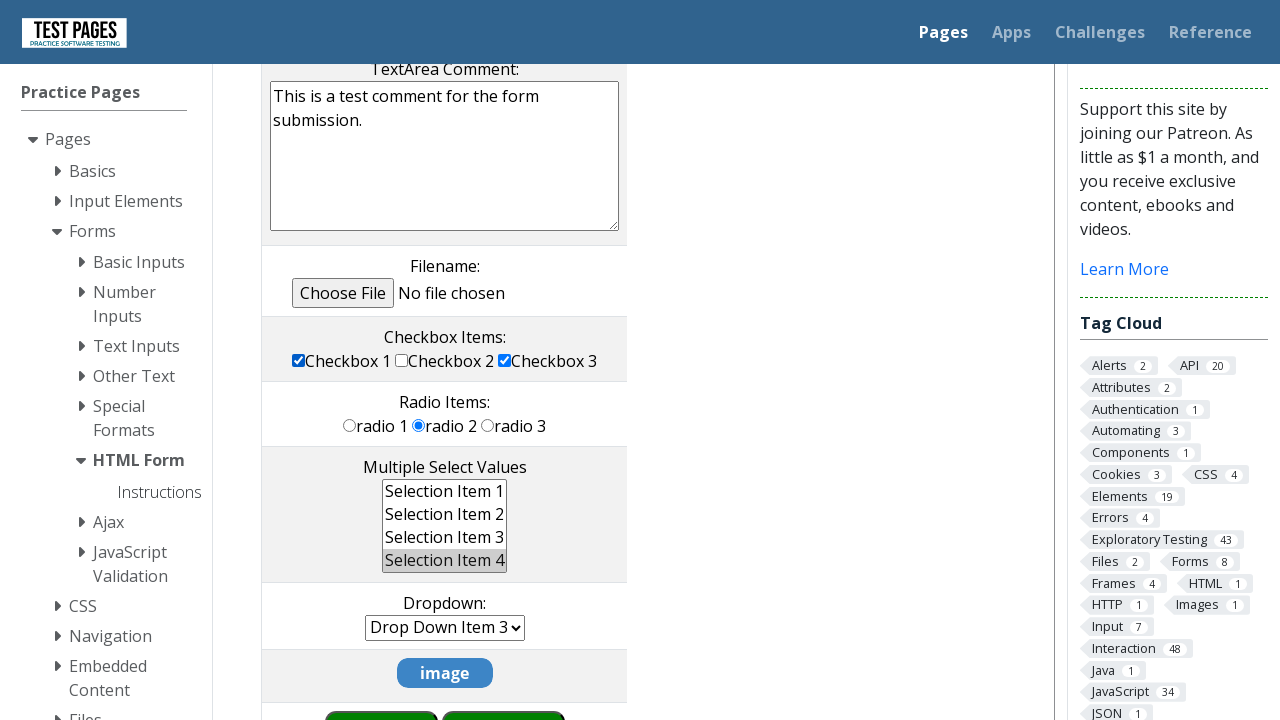

Clicked second checkbox at (402, 360) on xpath=//*[@id='HTMLFormElements']/table/tbody/tr[5]/td/input[2]
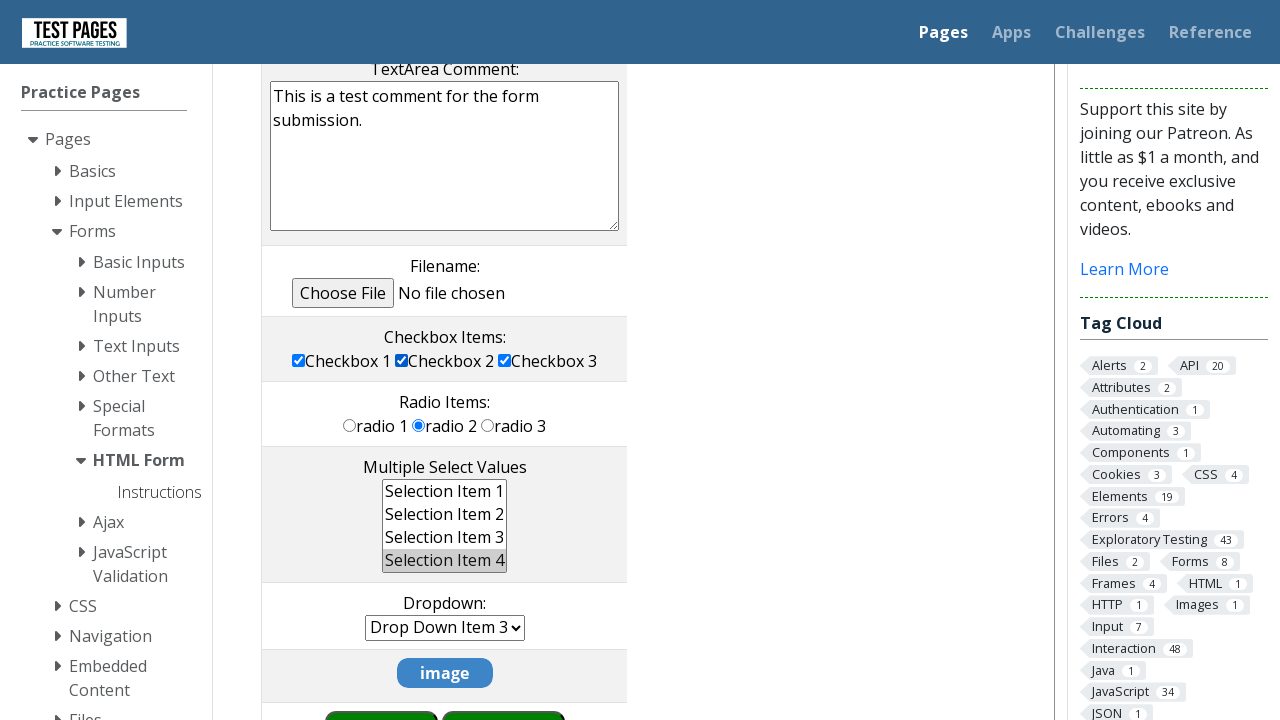

Clicked first radio button at (350, 425) on xpath=//*[@id='HTMLFormElements']/table/tbody/tr[6]/td/input[1]
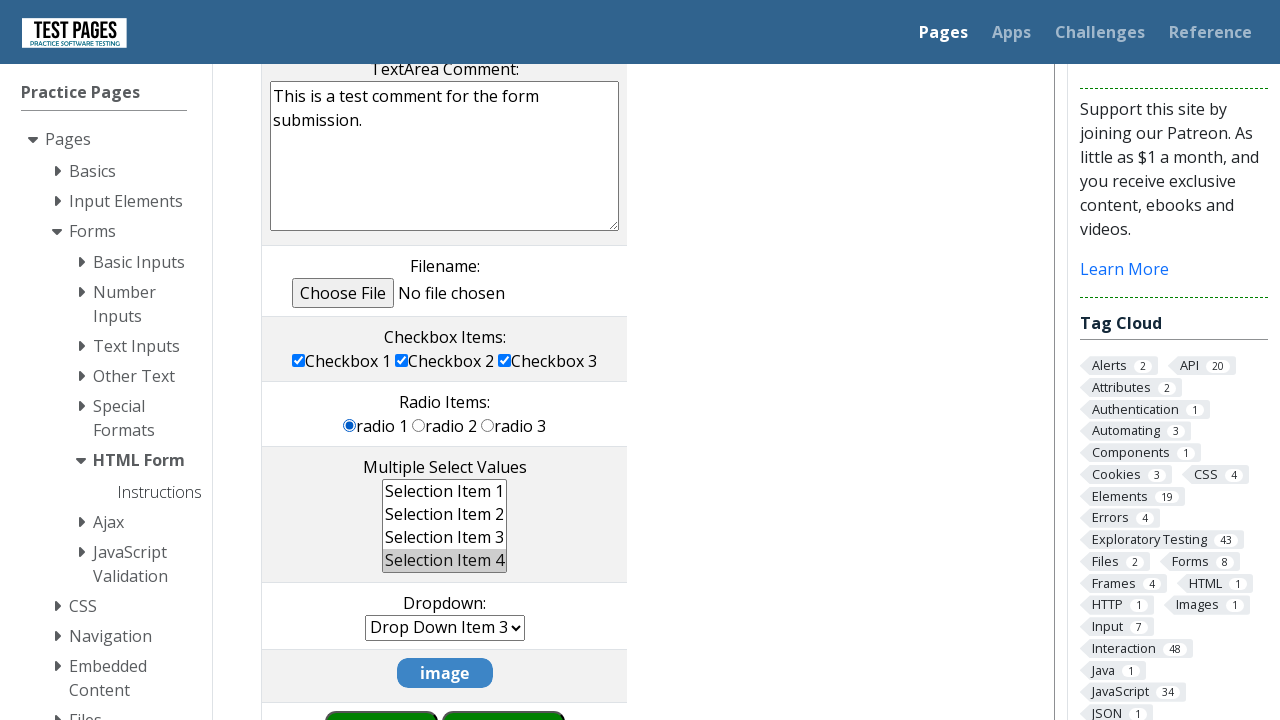

Clicked submit button to submit the form at (504, 690) on input[type='submit']
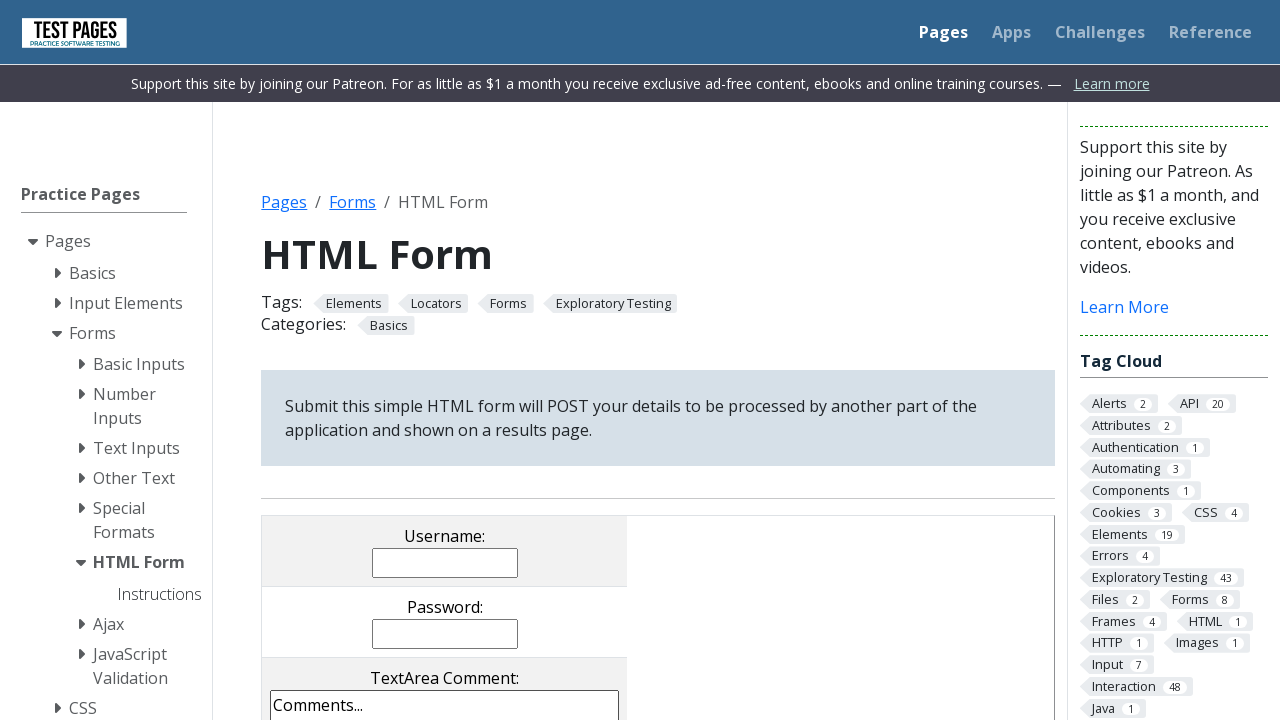

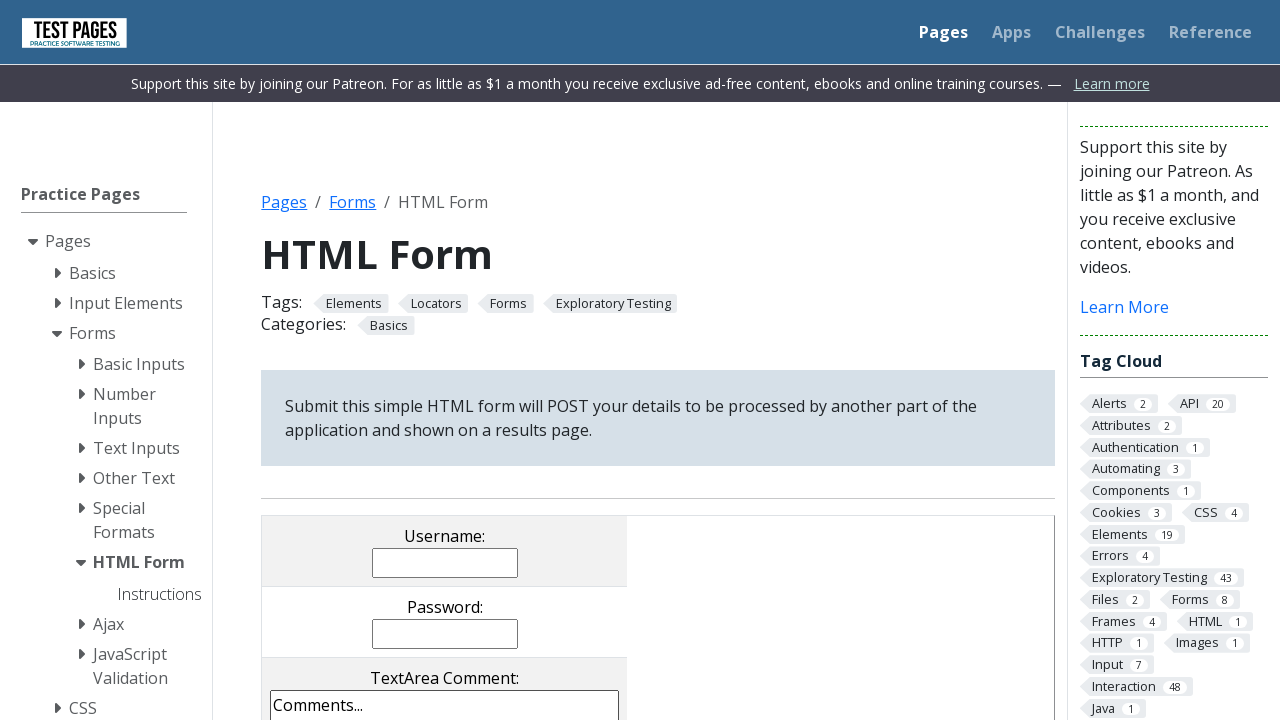